Tests checkbox functionality by clicking checkboxes to toggle their state and verifying the selection status

Starting URL: https://rahulshettyacademy.com/AutomationPractice/

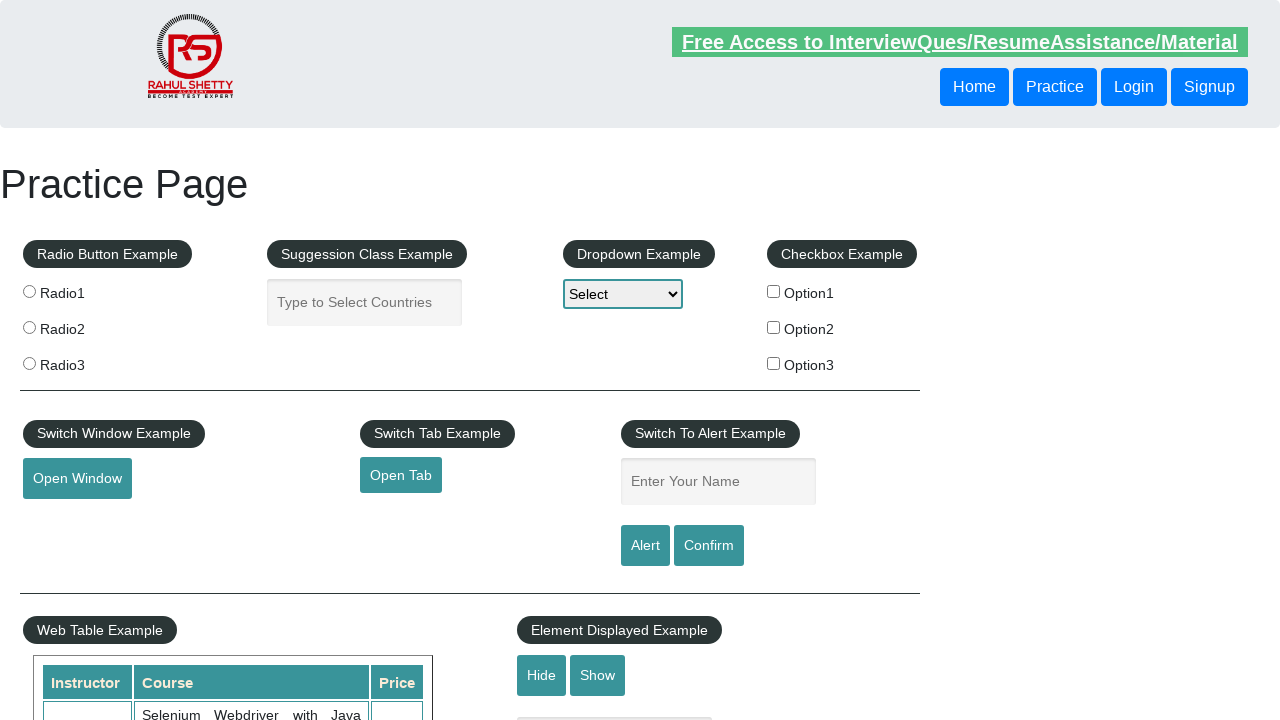

Clicked first checkbox to select it at (774, 291) on #checkBoxOption1
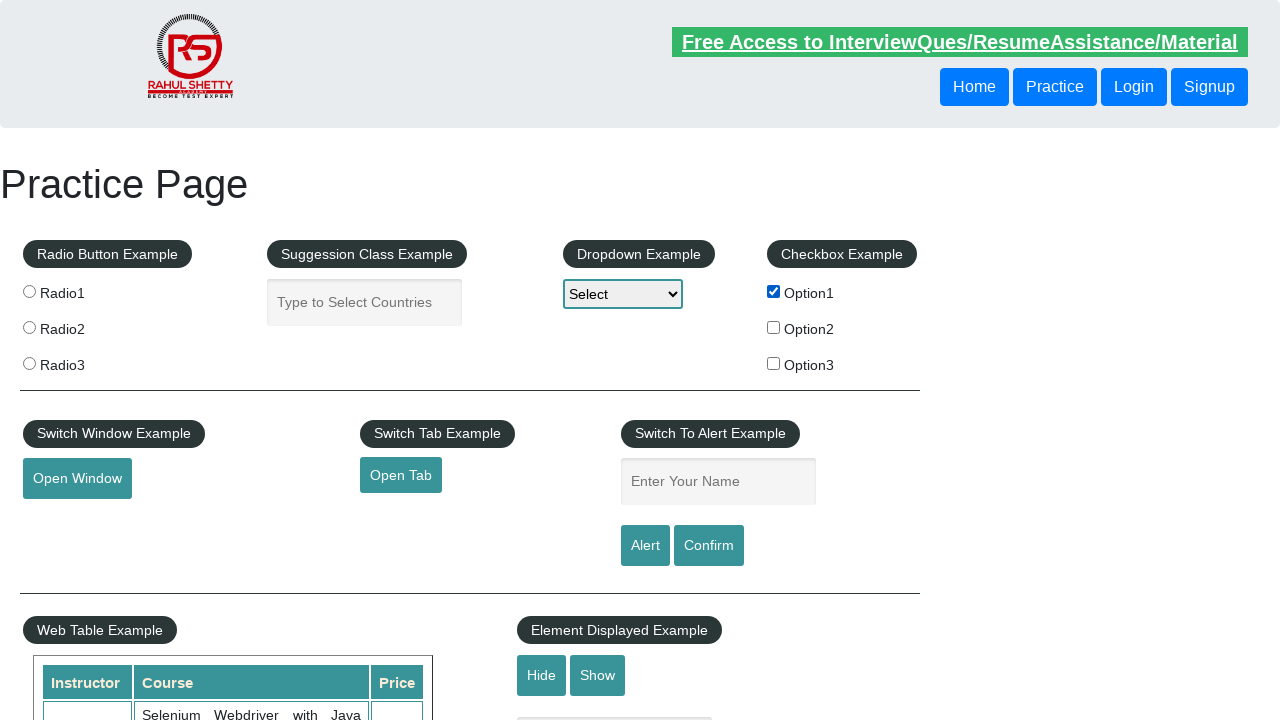

Verified first checkbox is selected
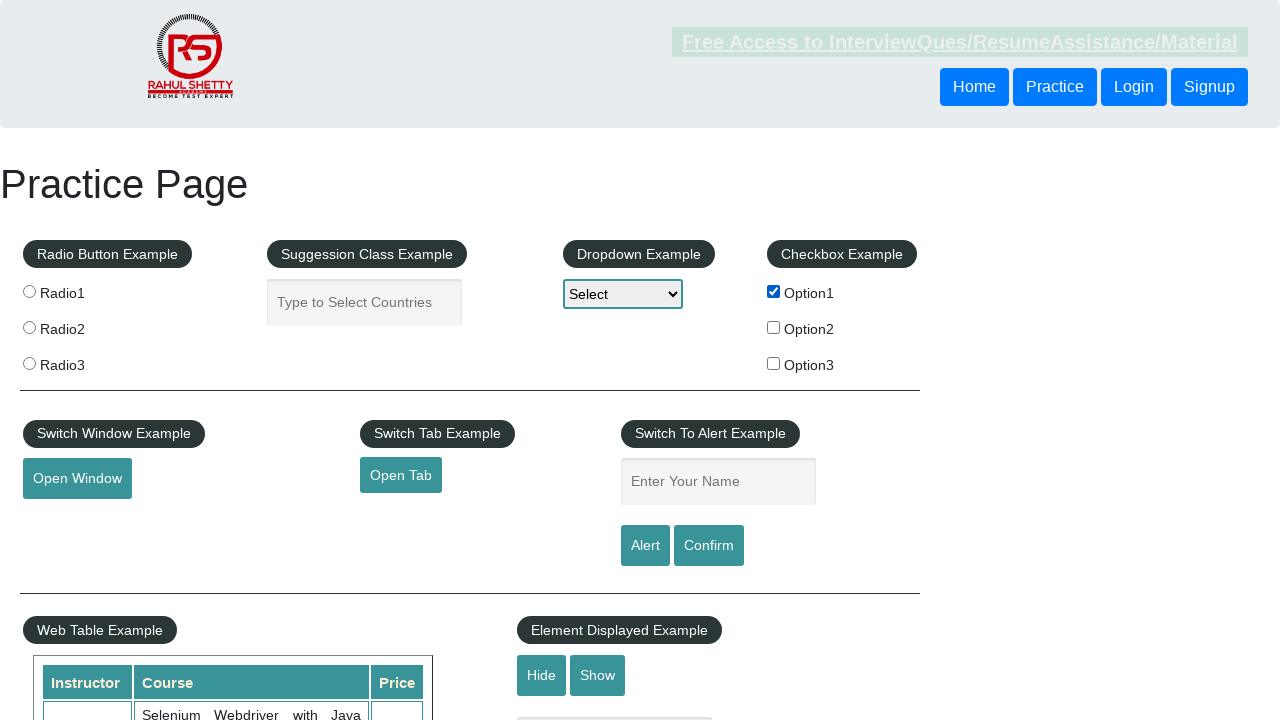

Clicked first checkbox to unselect it at (774, 291) on #checkBoxOption1
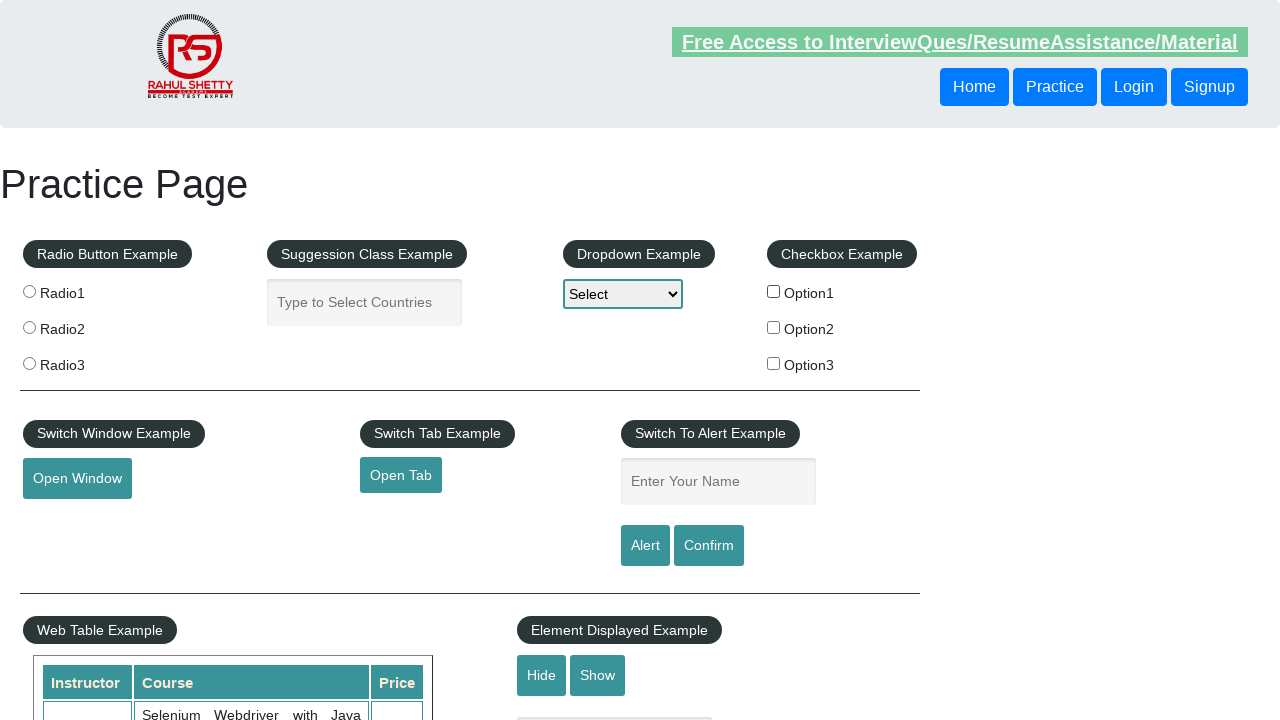

Verified first checkbox is not selected
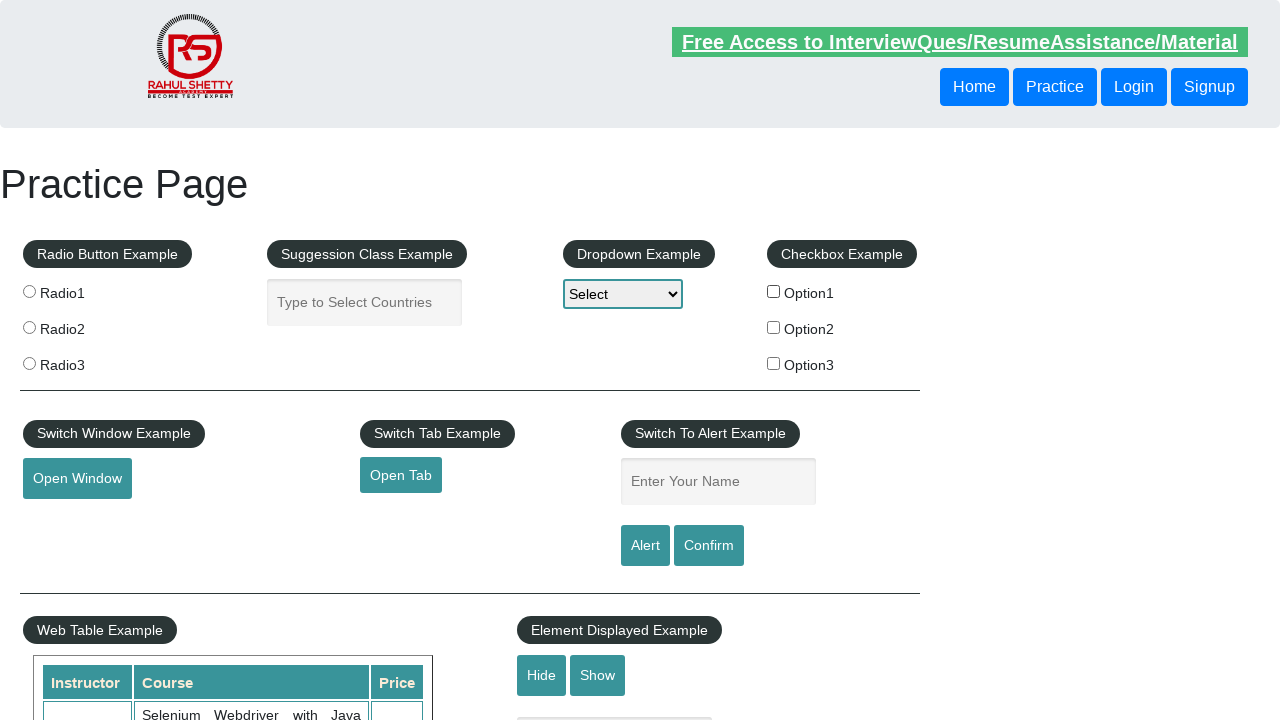

Retrieved count of all checkboxes on page: 3
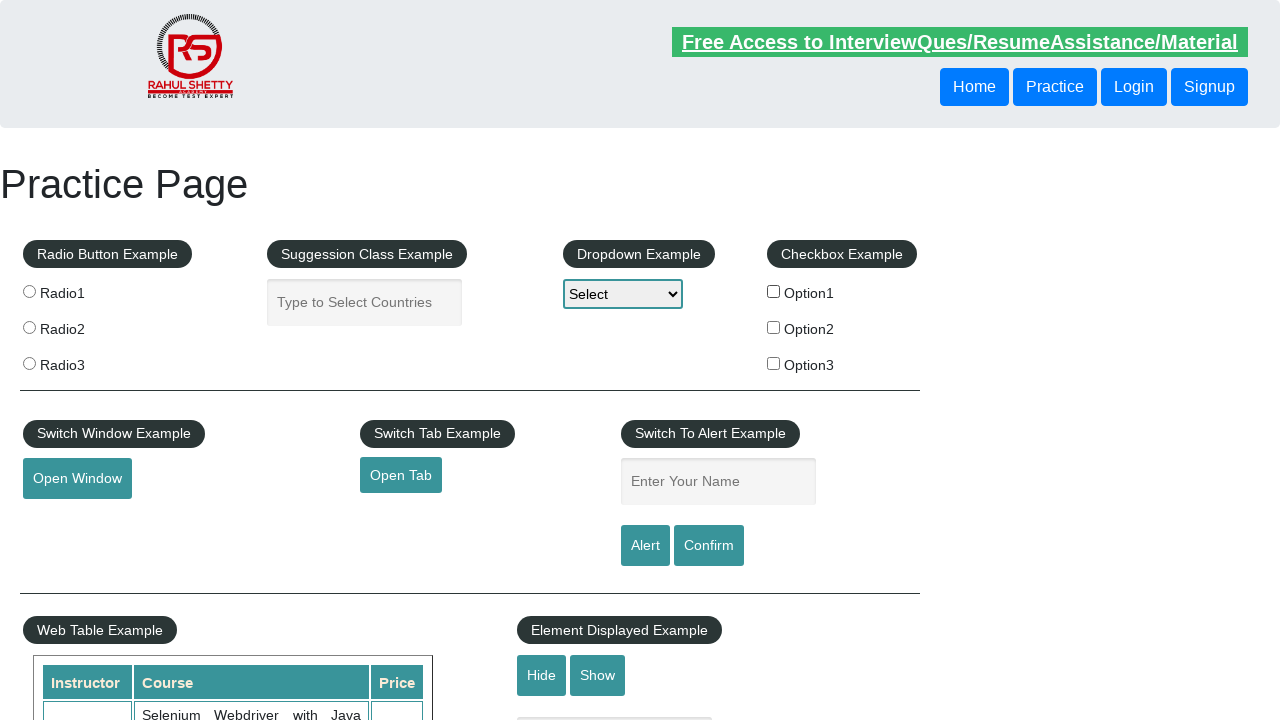

Printed checkbox count: 3
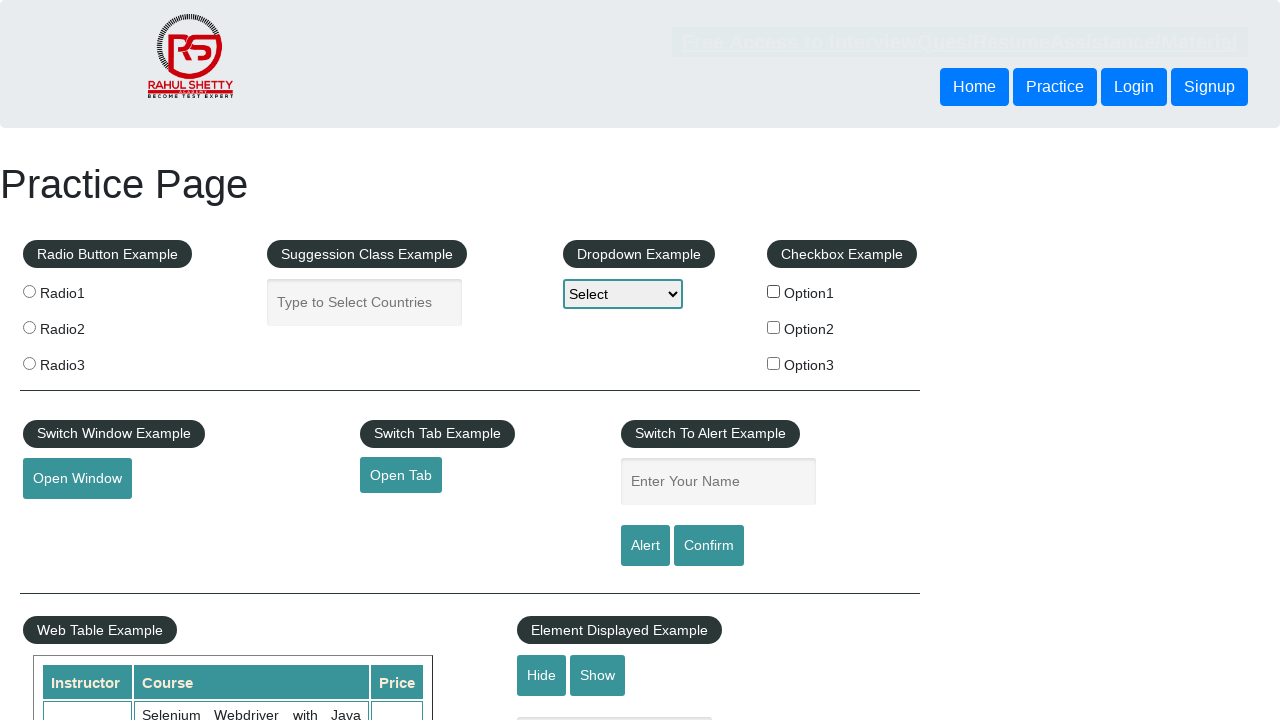

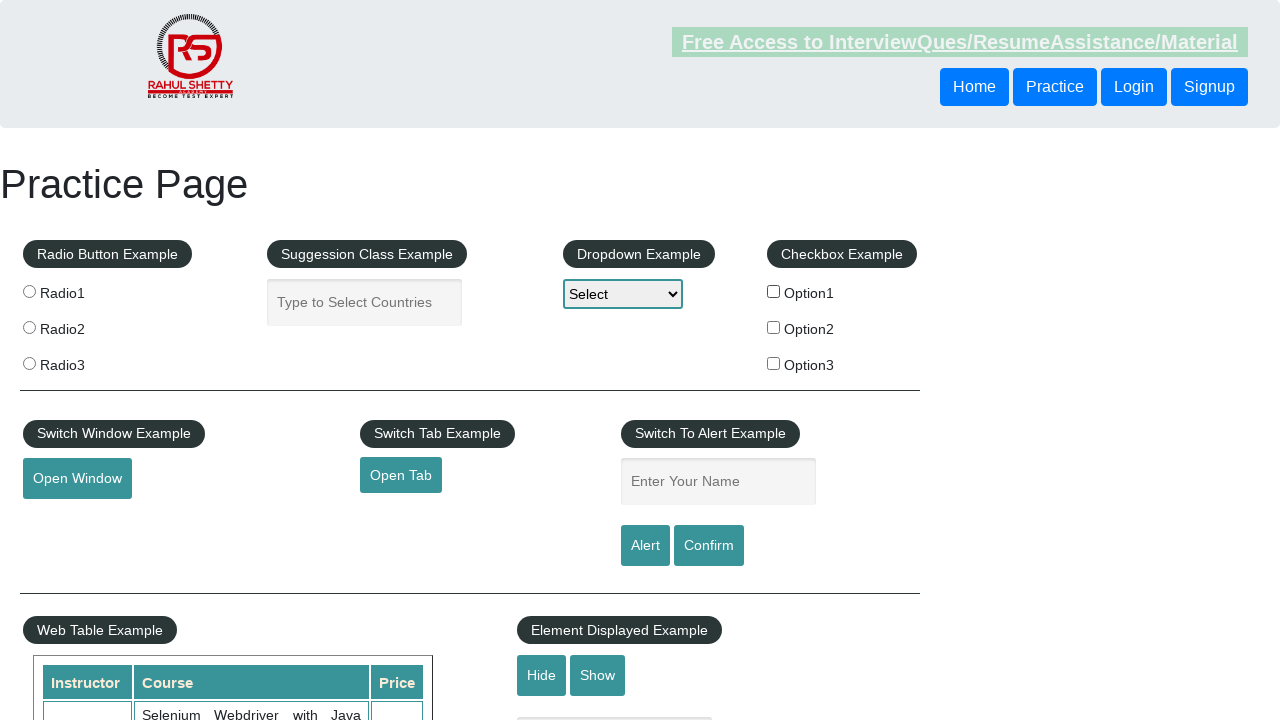